Navigates to a practice form page and interacts with radio button elements for gender selection

Starting URL: https://www.tutorialspoint.com/selenium/selenium_automation_practice.htm

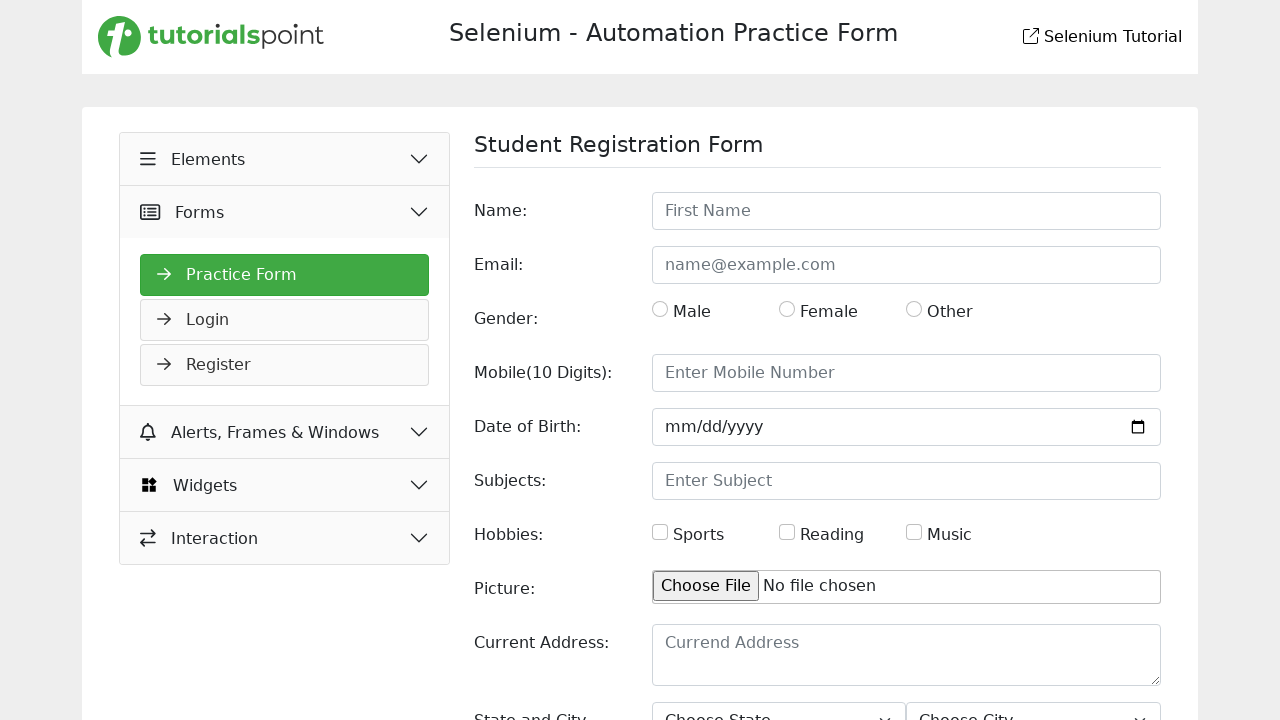

Navigated to Selenium practice form page
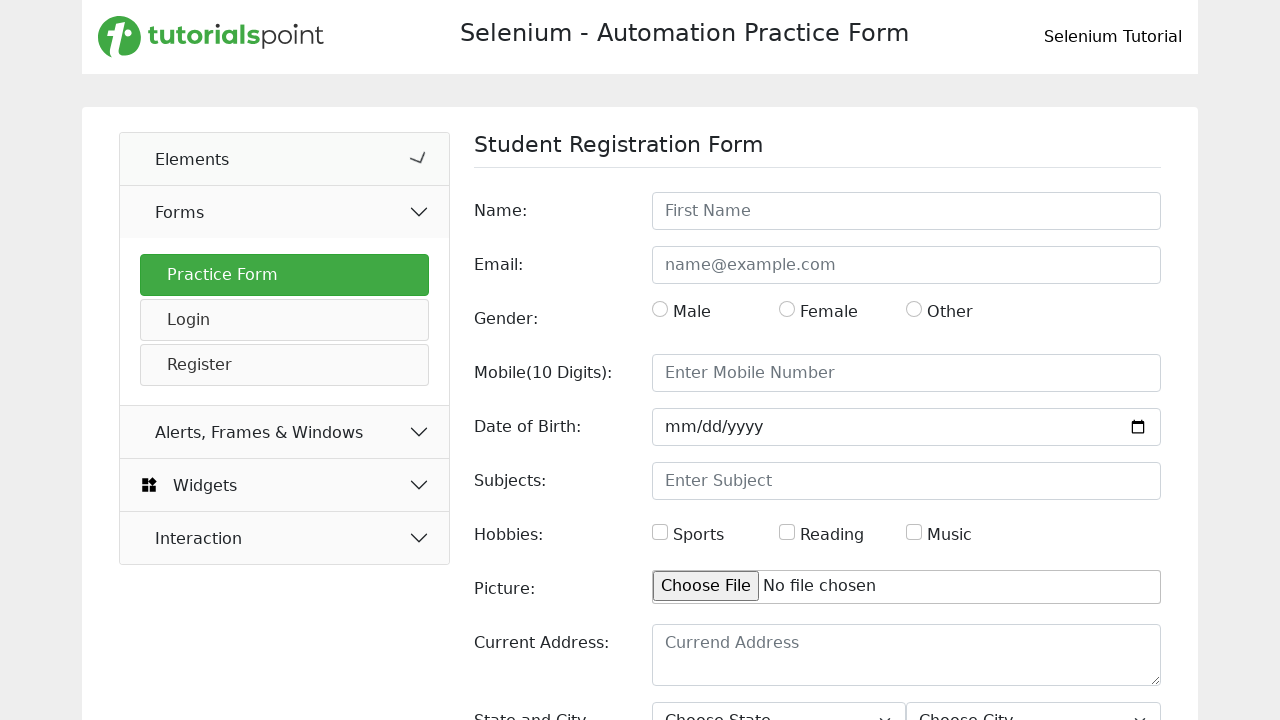

Located all radio button elements with name='sex'
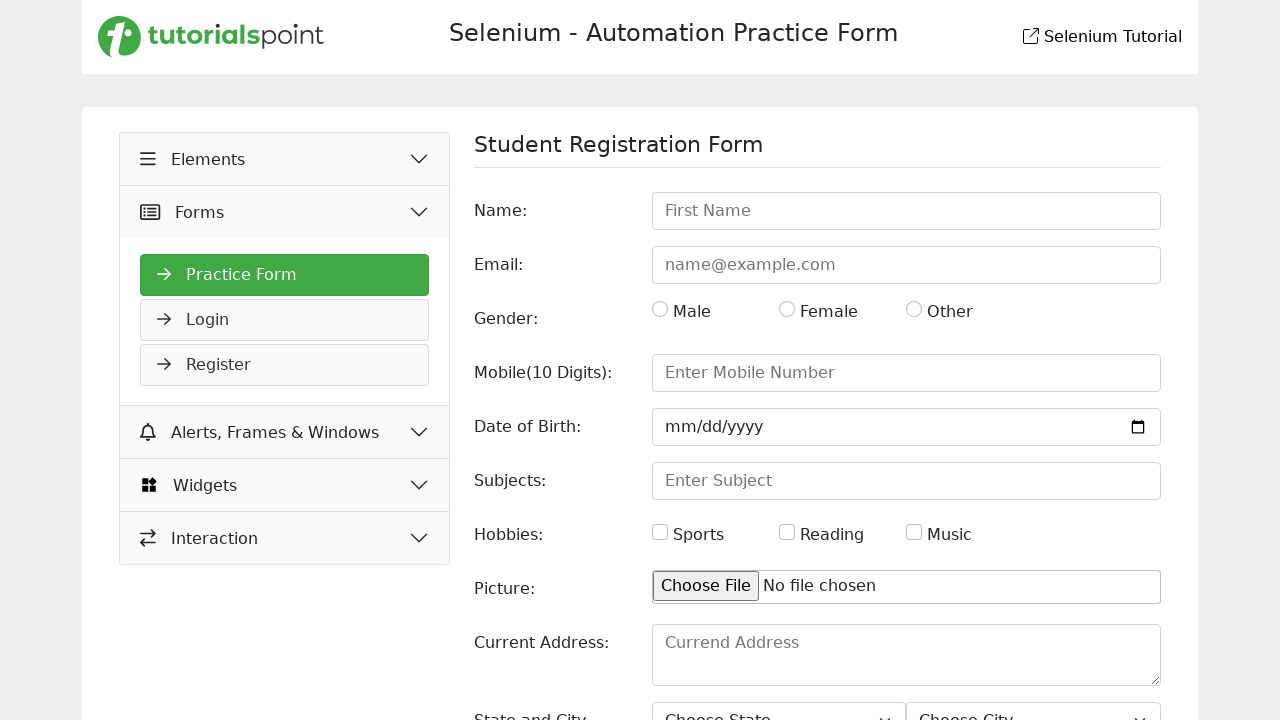

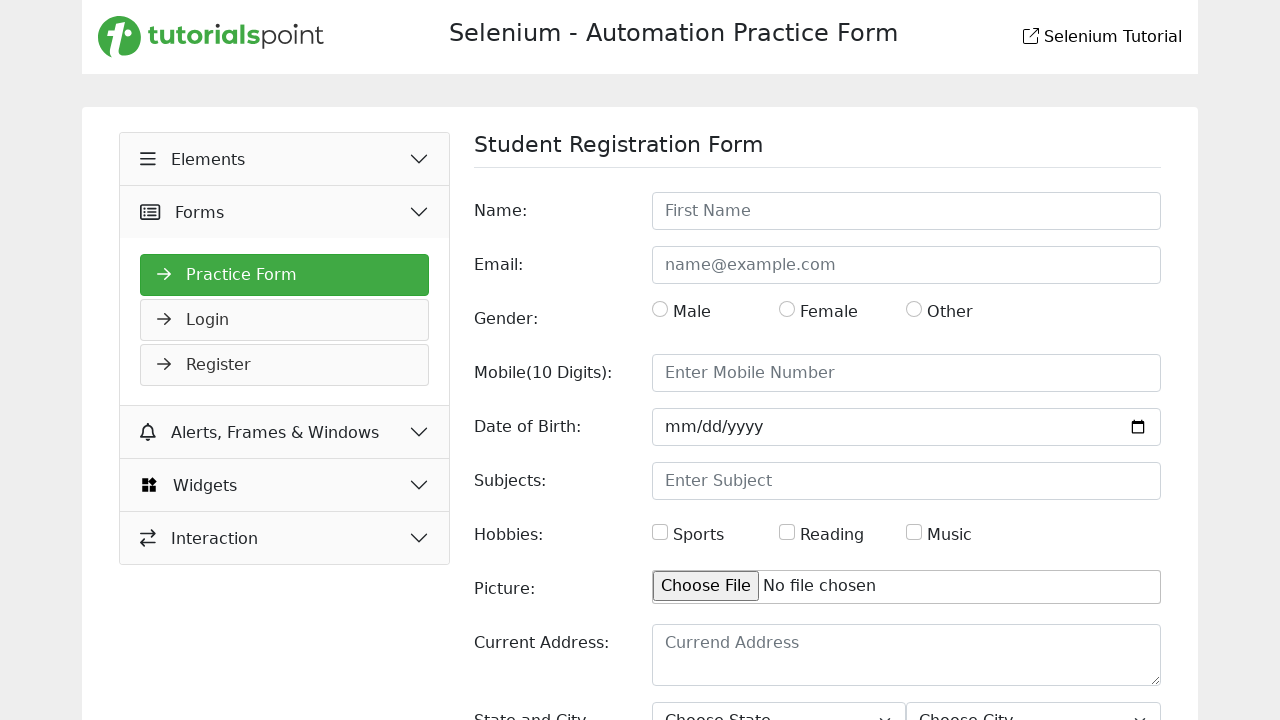